Tests JavaScript alert functionality on W3Schools demo page by triggering an alert popup and accepting it

Starting URL: https://www.w3schools.com/js/tryit.asp?filename=tryjs_alert

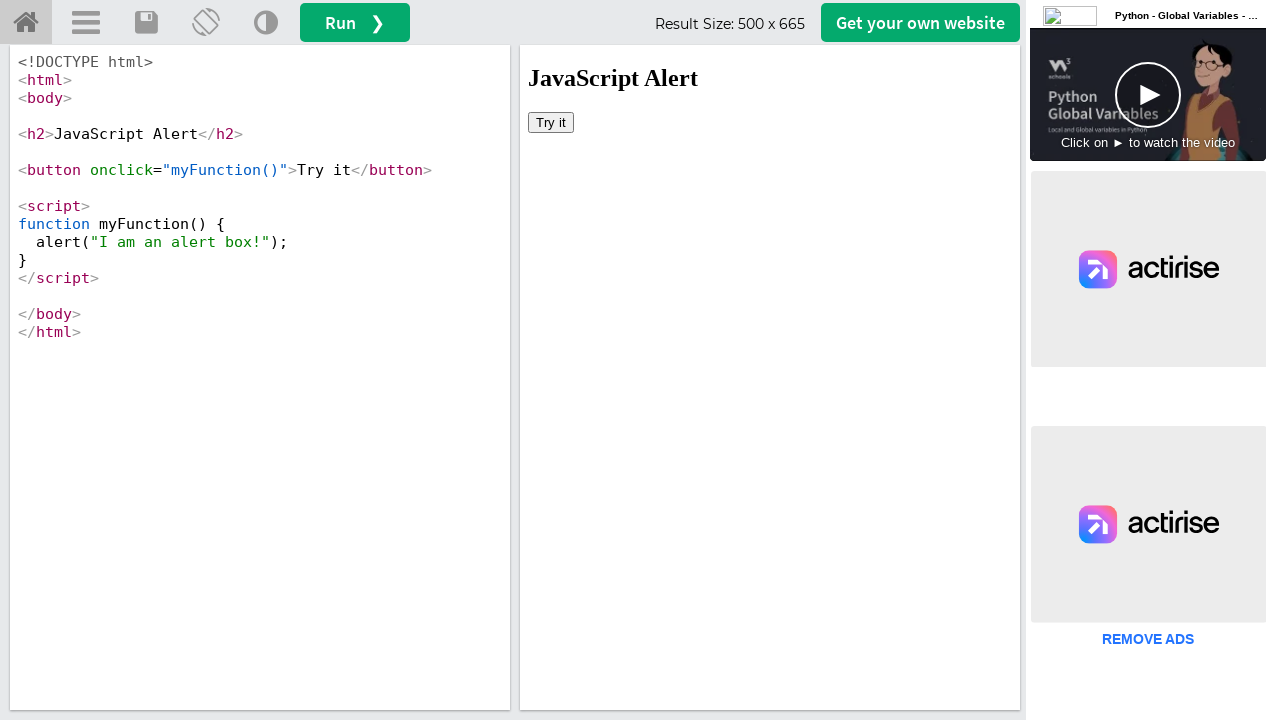

Located iframe#iframeResult containing the demo
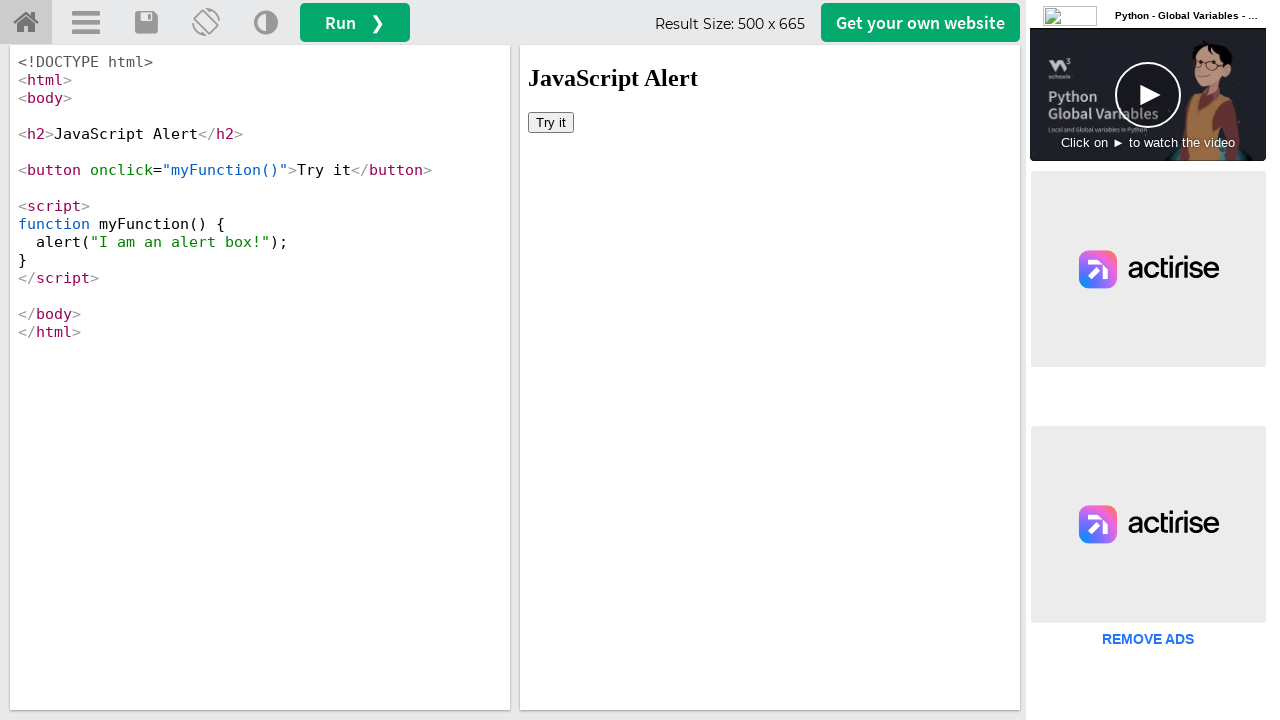

Clicked 'Try it' button to trigger JavaScript alert at (551, 122) on iframe#iframeResult >> internal:control=enter-frame >> button:has-text('Try it')
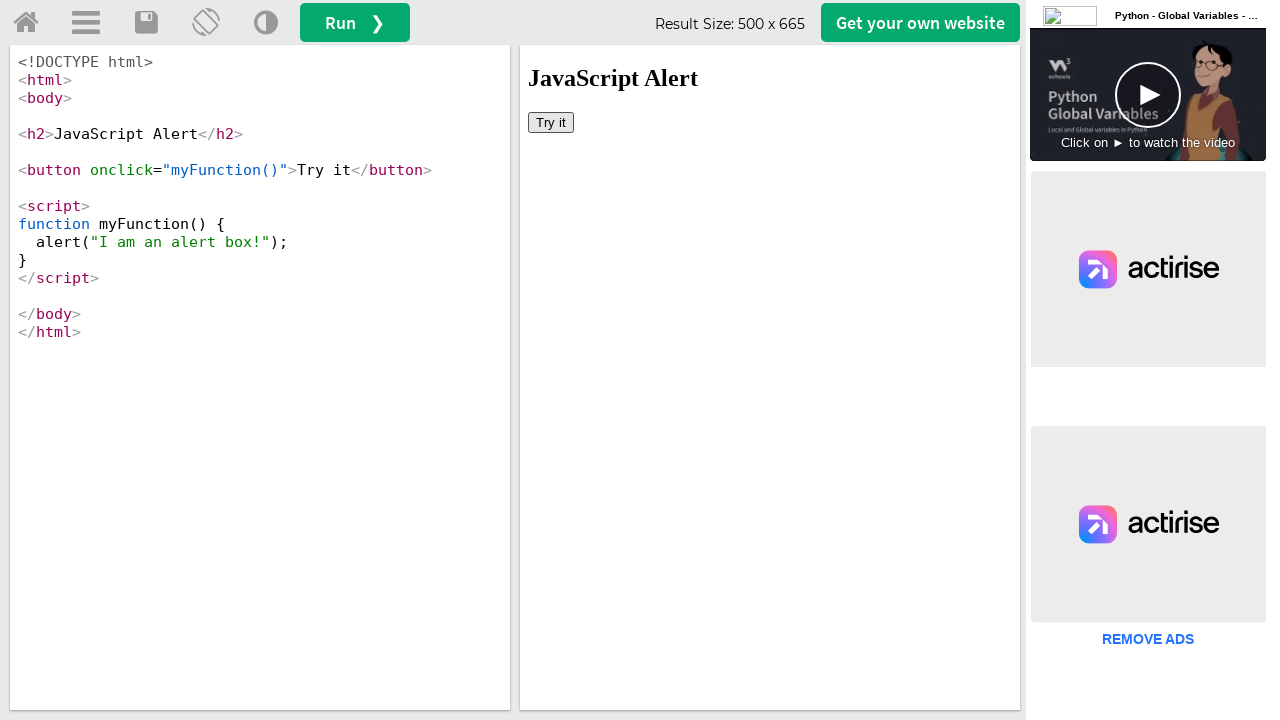

Set up dialog handler to accept alert popup
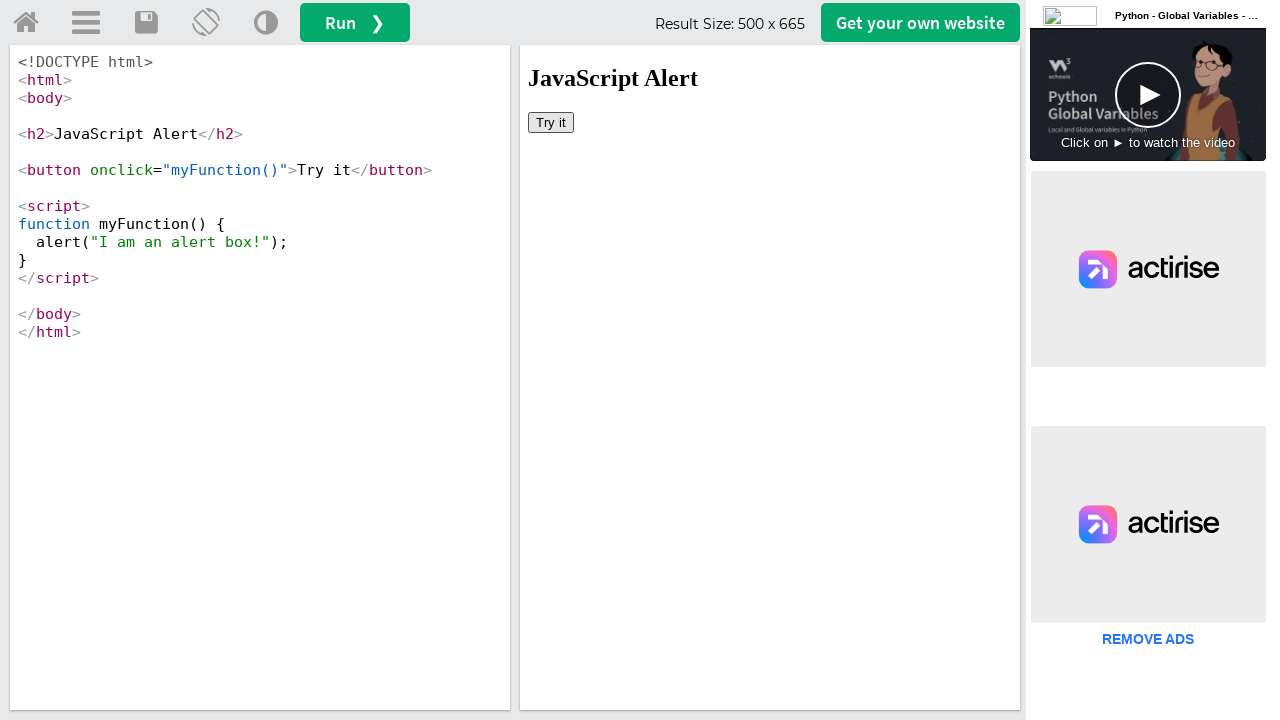

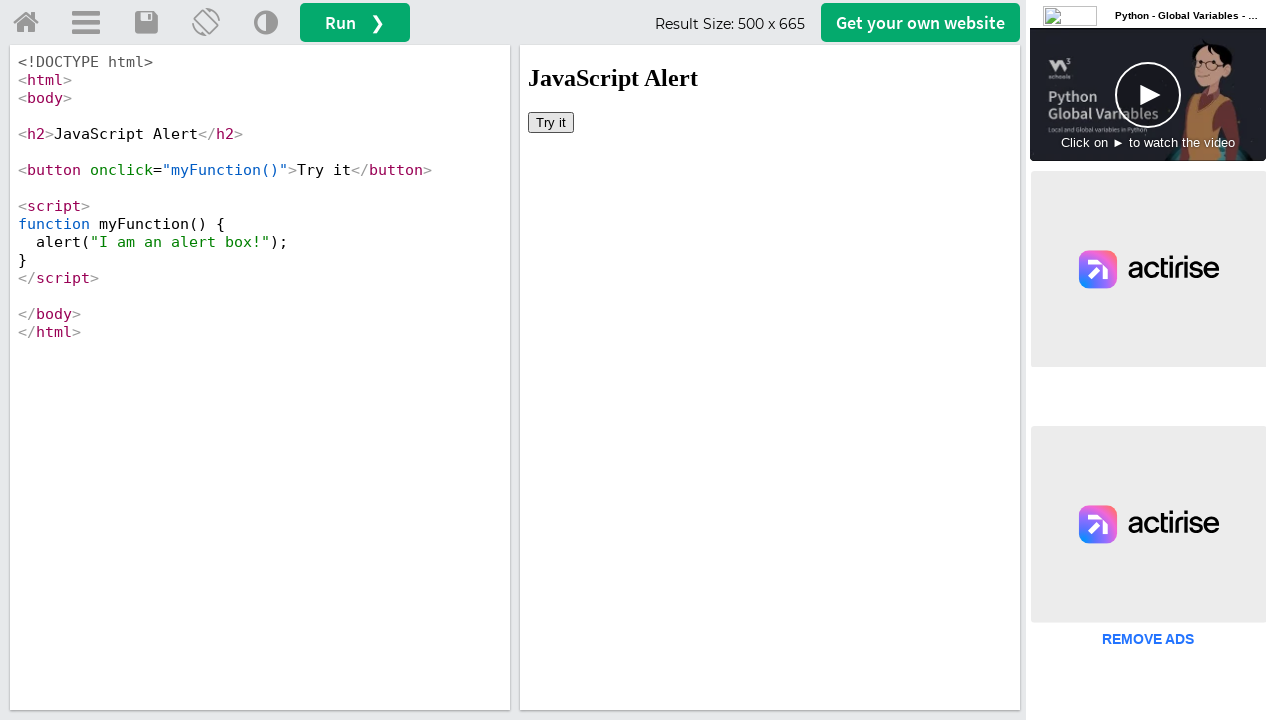